Tests Python.org search functionality by searching for "getting started with python" and clicking on a specific result link

Starting URL: https://www.python.org

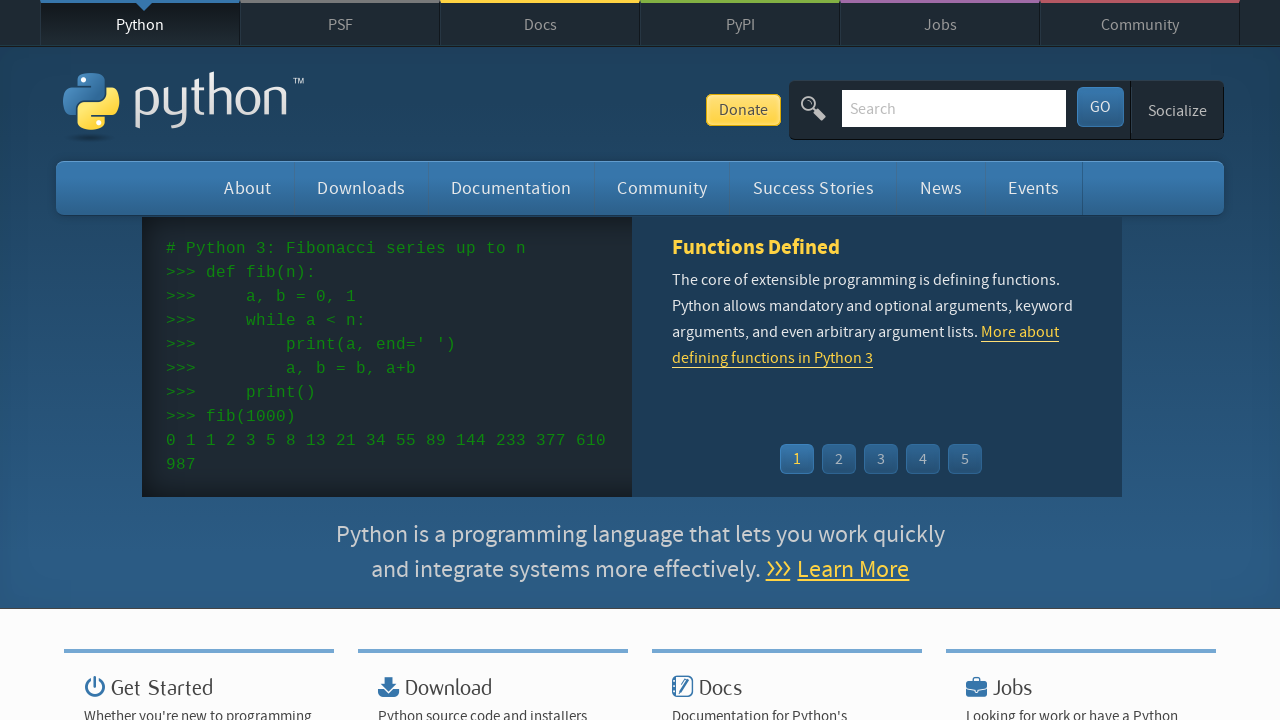

Filled search bar with 'getting started with python' on input[name='q']
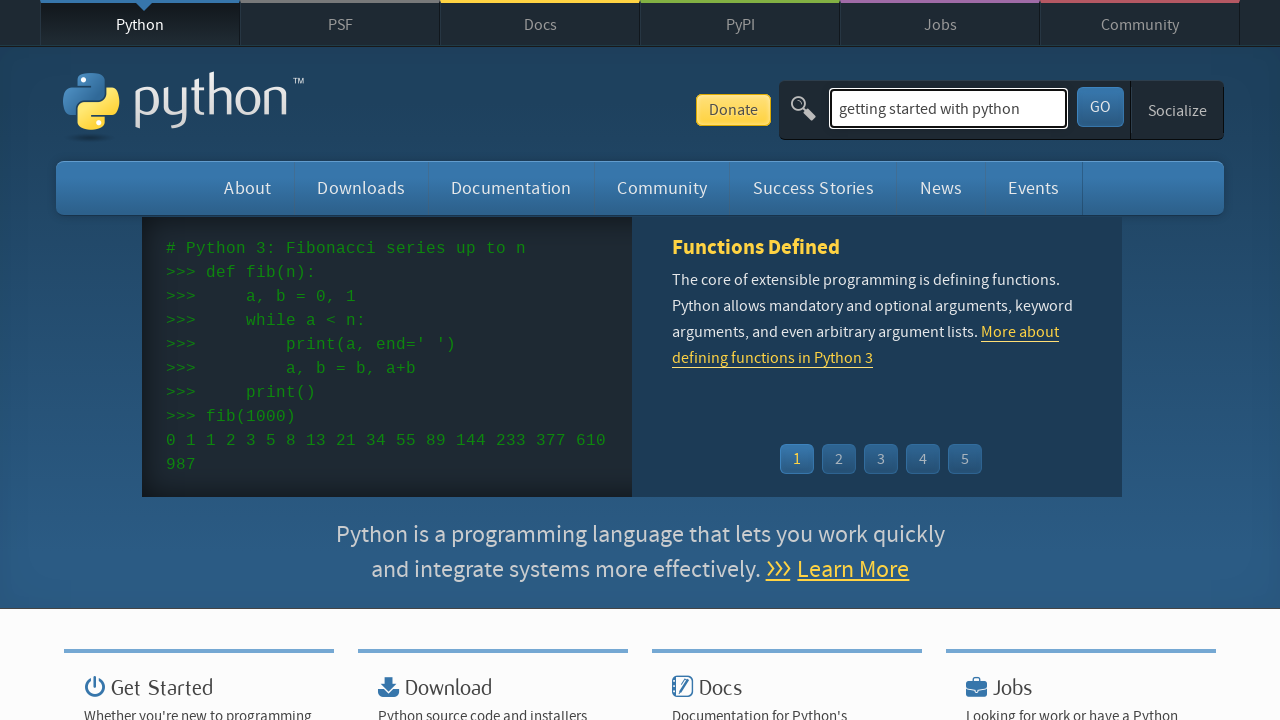

Pressed Enter to submit search query on input[name='q']
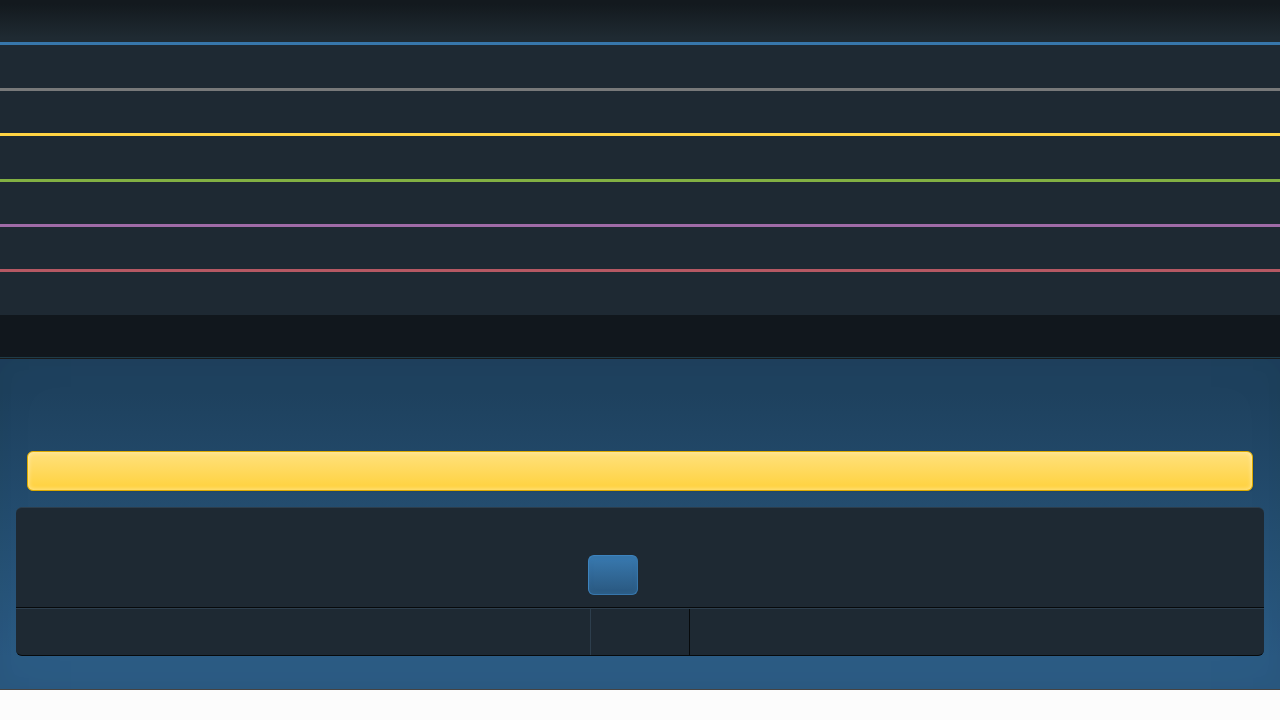

Clicked on 'PyTraining: Getting Started with API Design using Python' search result at (375, 557) on text='PyTraining: Getting Started with API Design using Python'
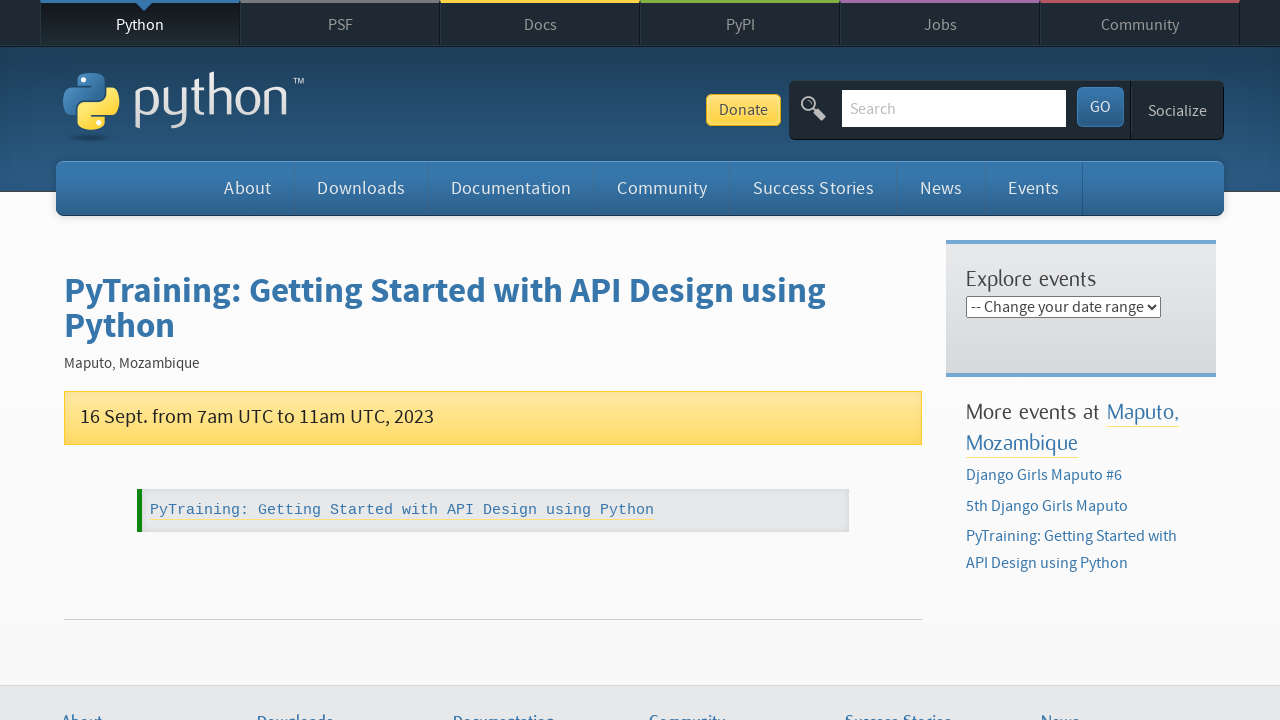

Located date element with class '.single-date'
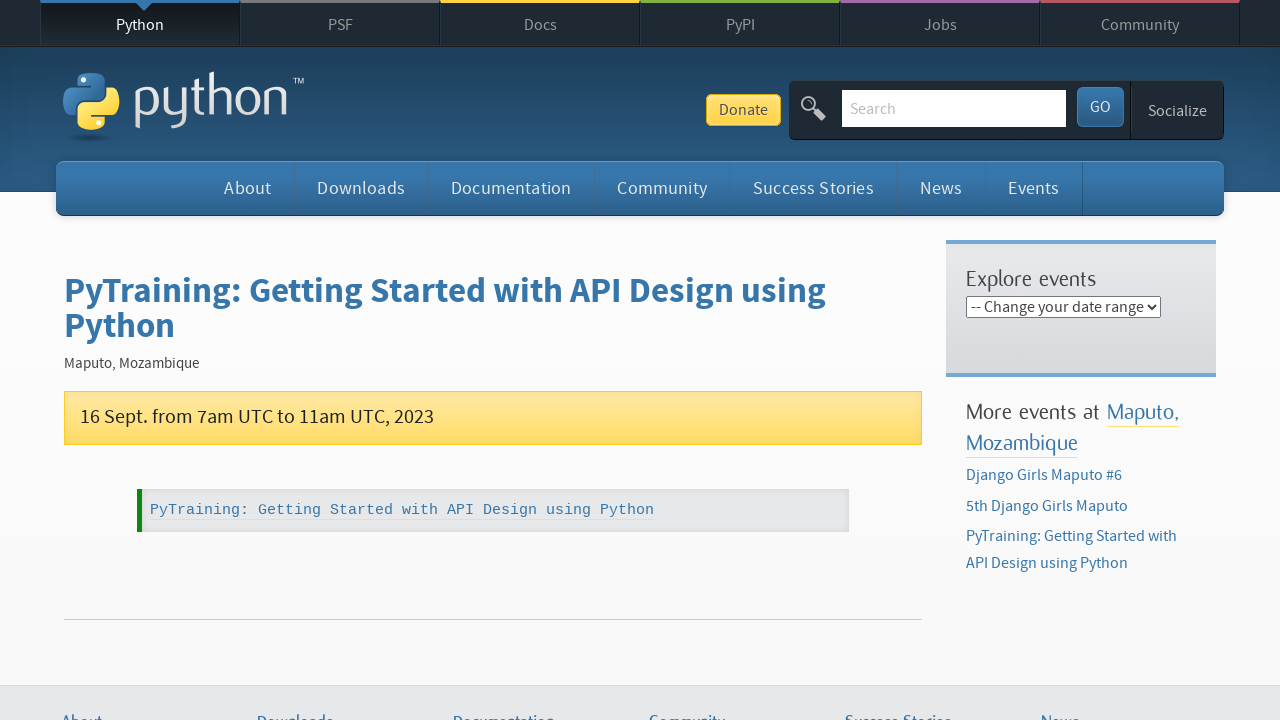

Verified date element contains '16 Sept.'
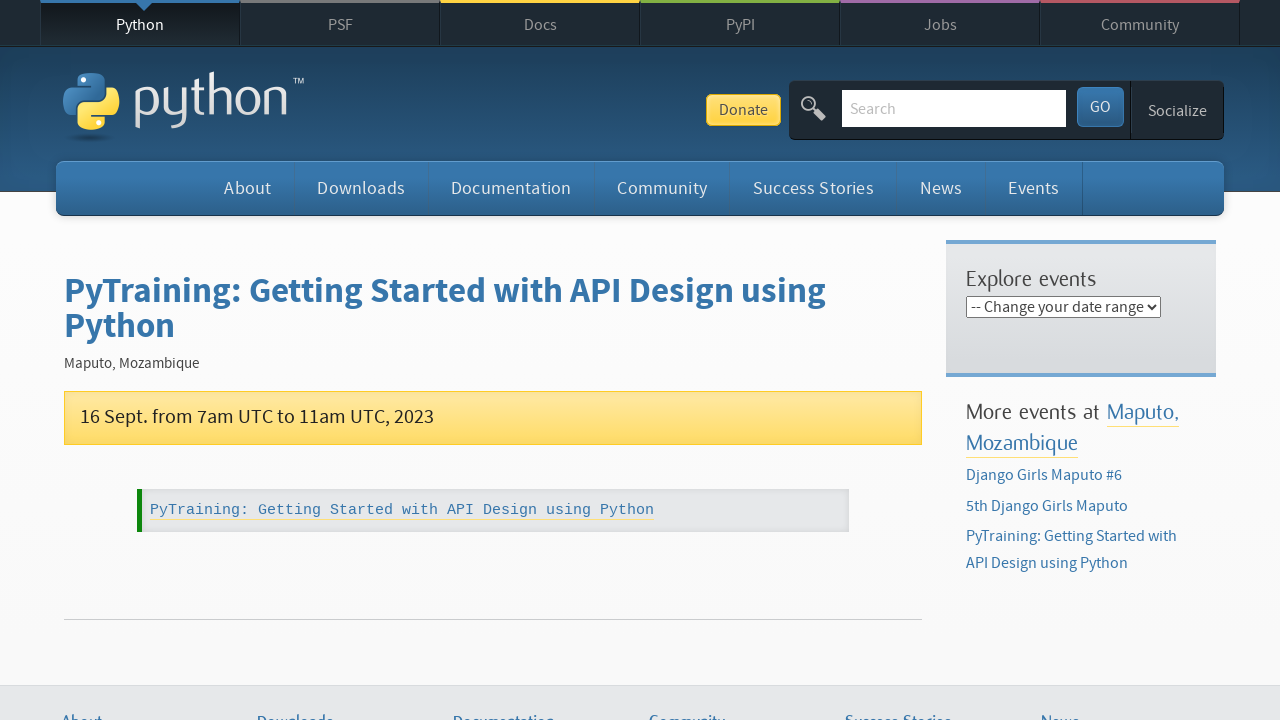

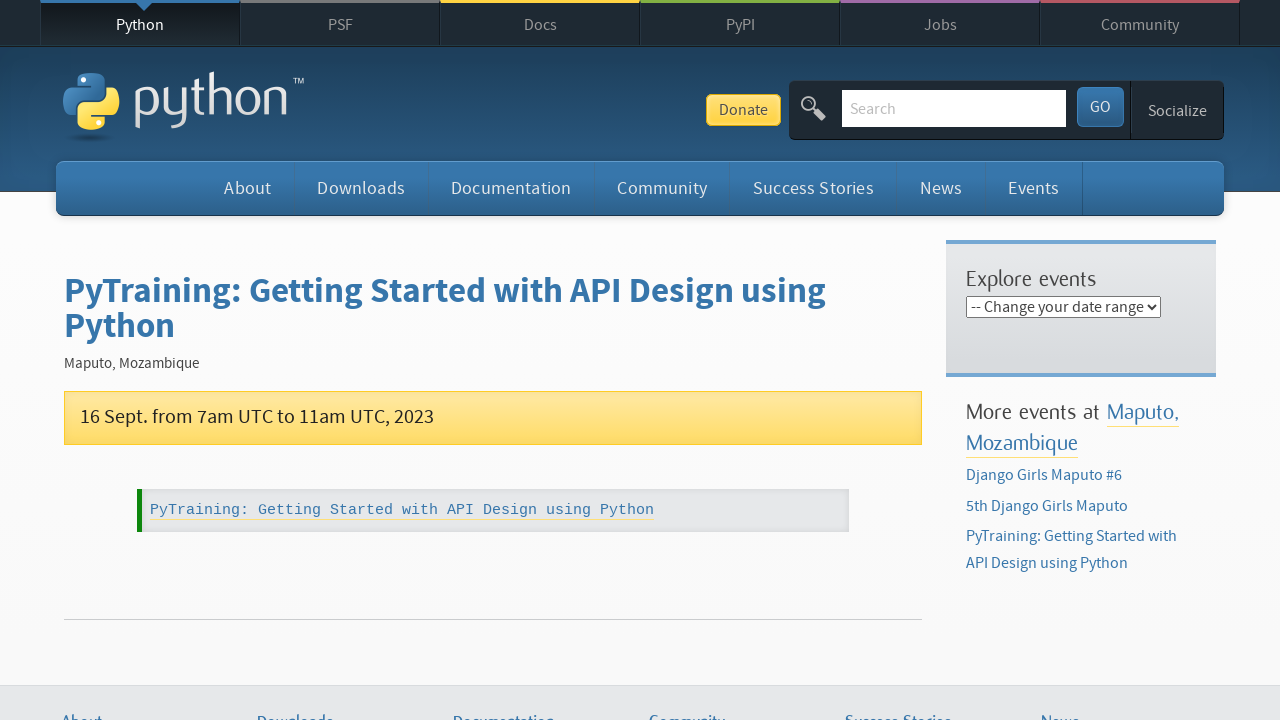